Tests AJAX loading panel by selecting a date from a calendar and verifying the selected date is displayed correctly

Starting URL: https://demos.telerik.com/aspnet-ajax/ajaxloadingpanel/functionality/explicit-show-hide/defaultcs.aspx

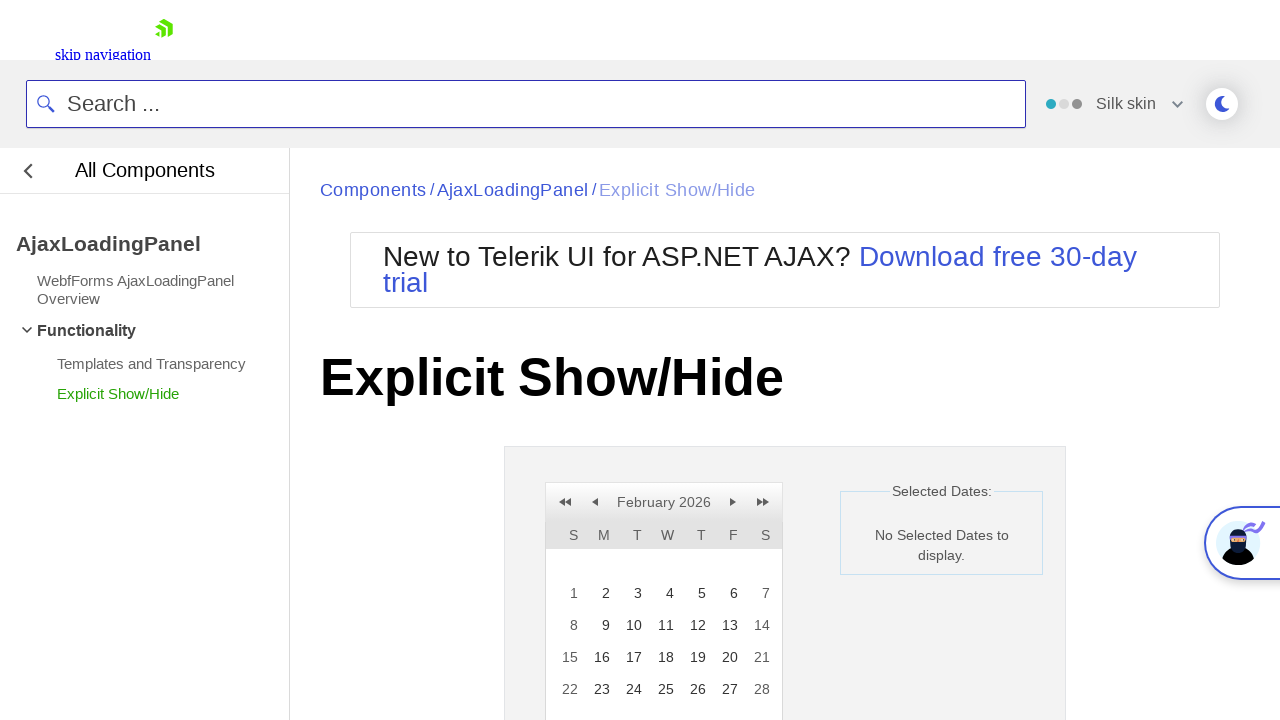

Calendar element became visible
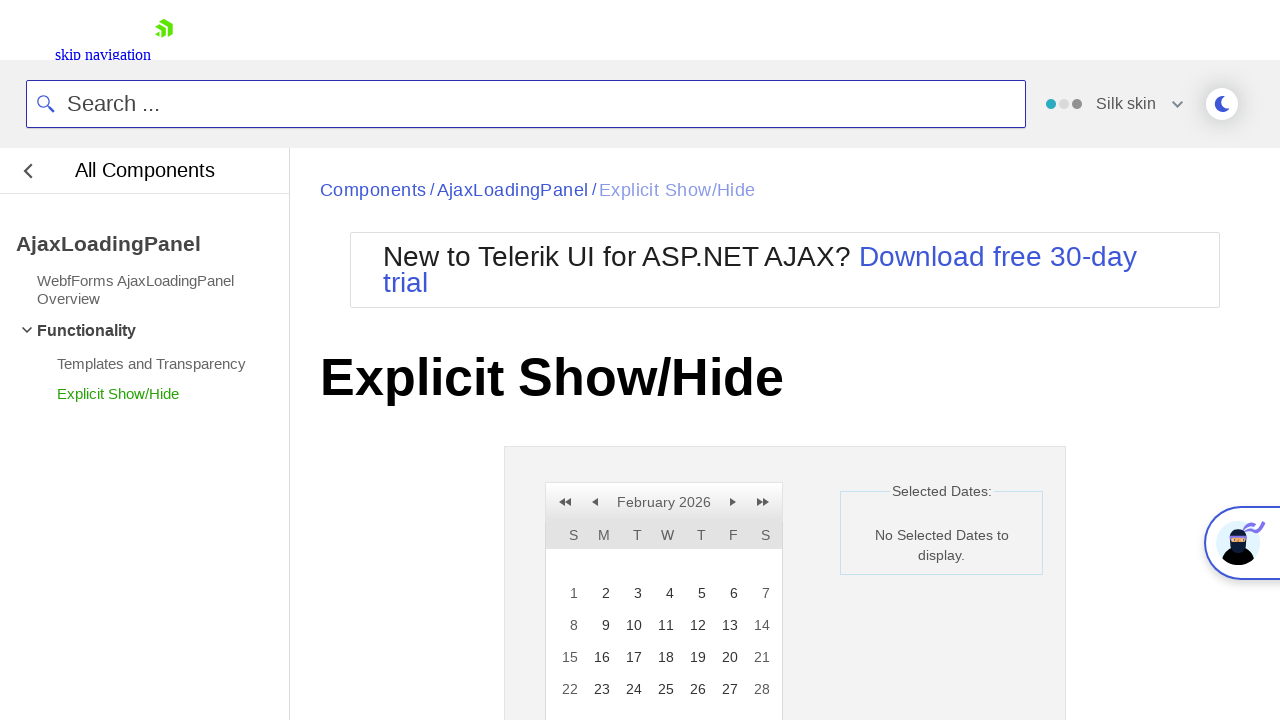

Clicked on date 25 in the calendar at (664, 689) on xpath=//a[text()='25']
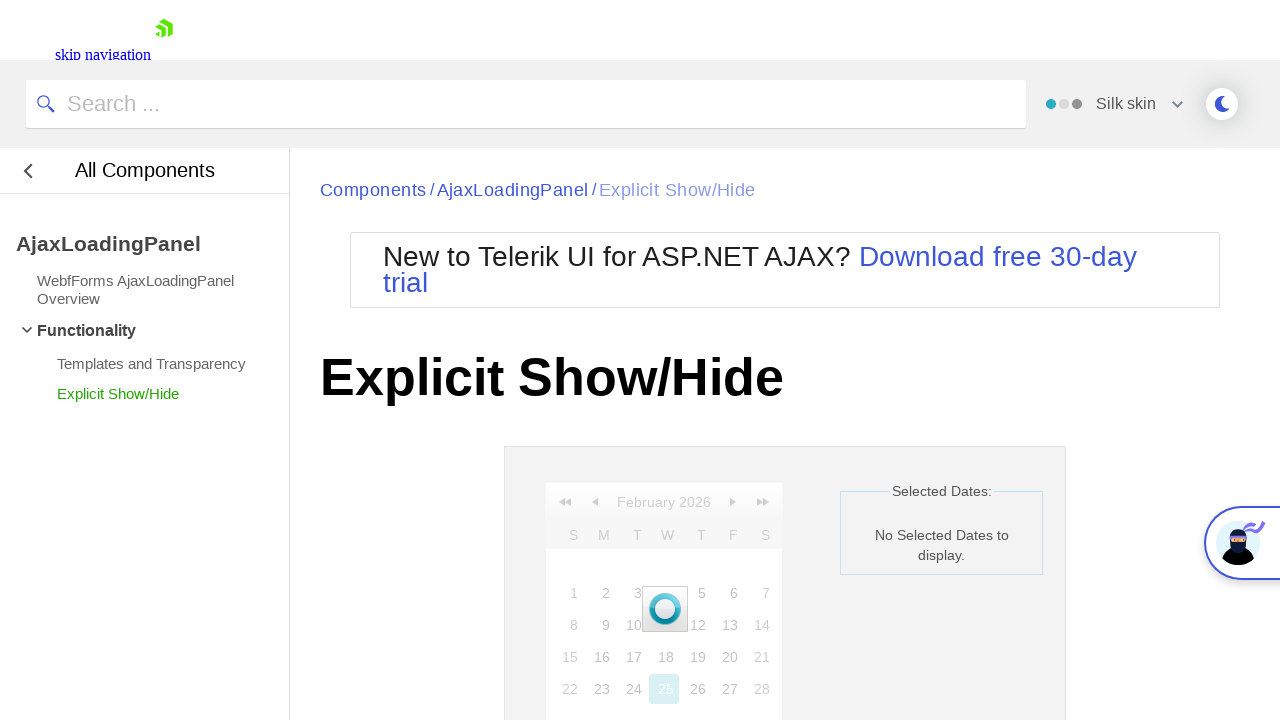

AJAX loading panel disappeared after date selection
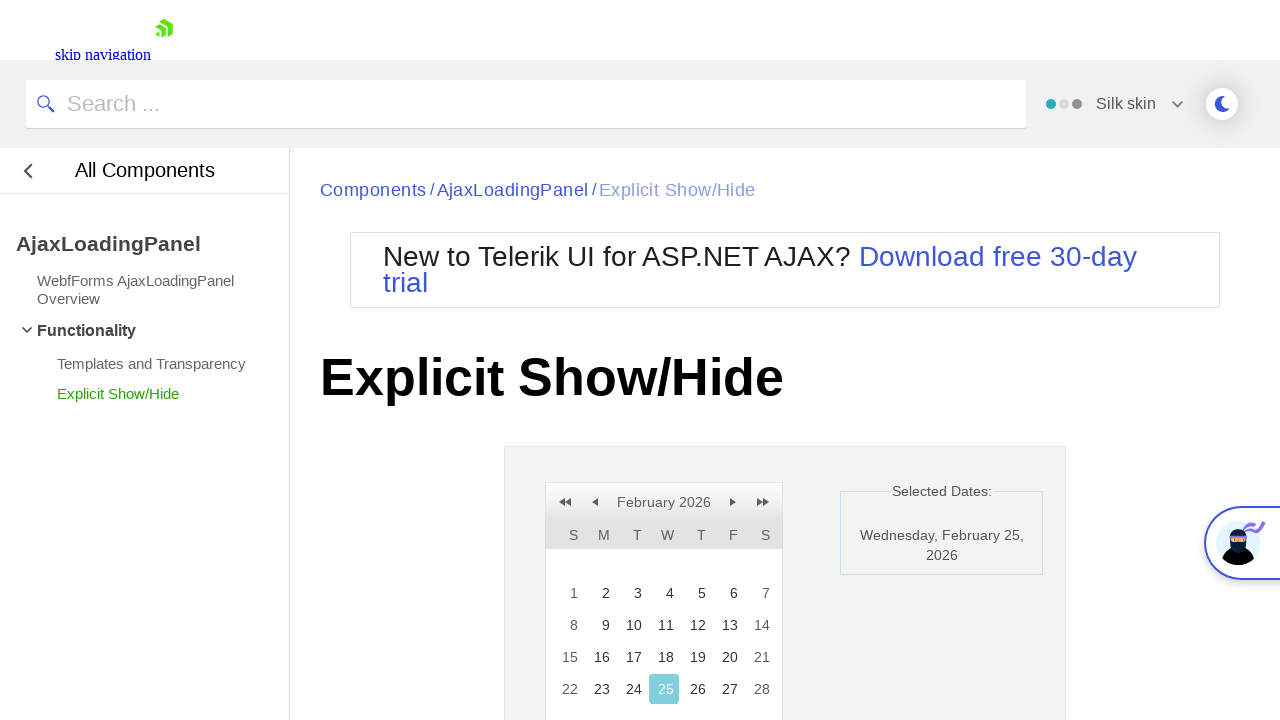

Retrieved selected date label text
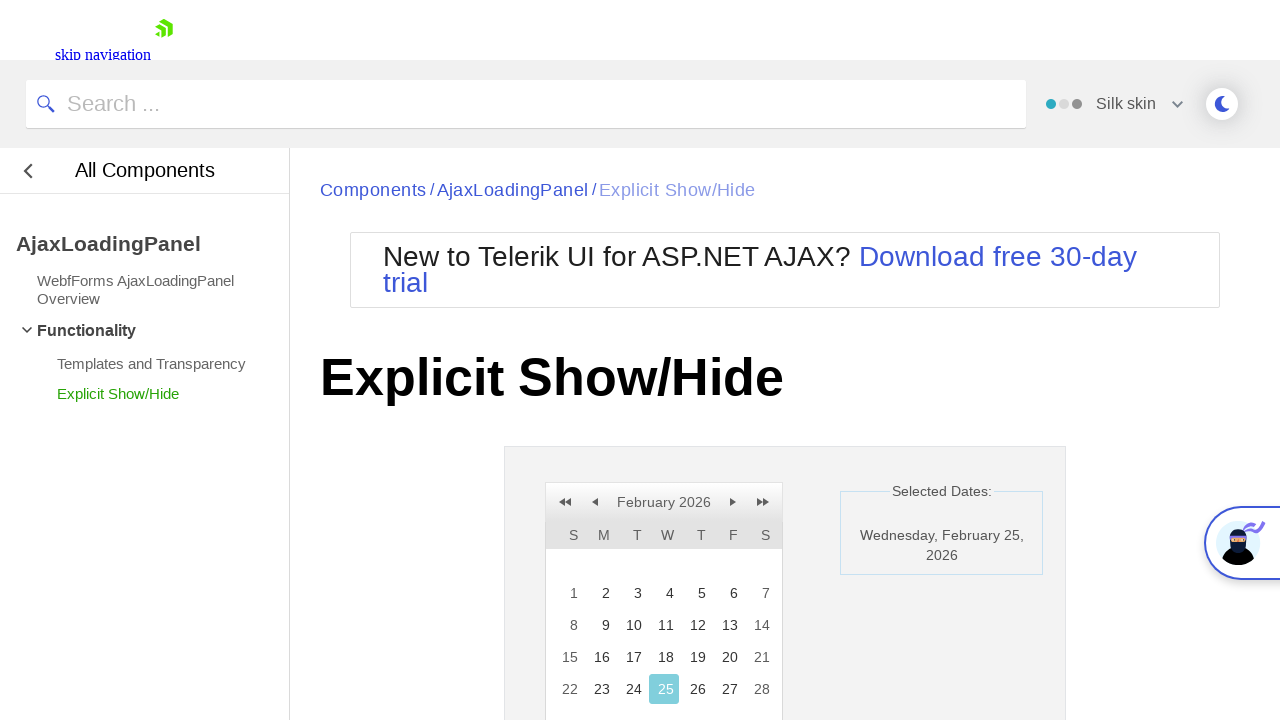

Verified that selected date contains '25'
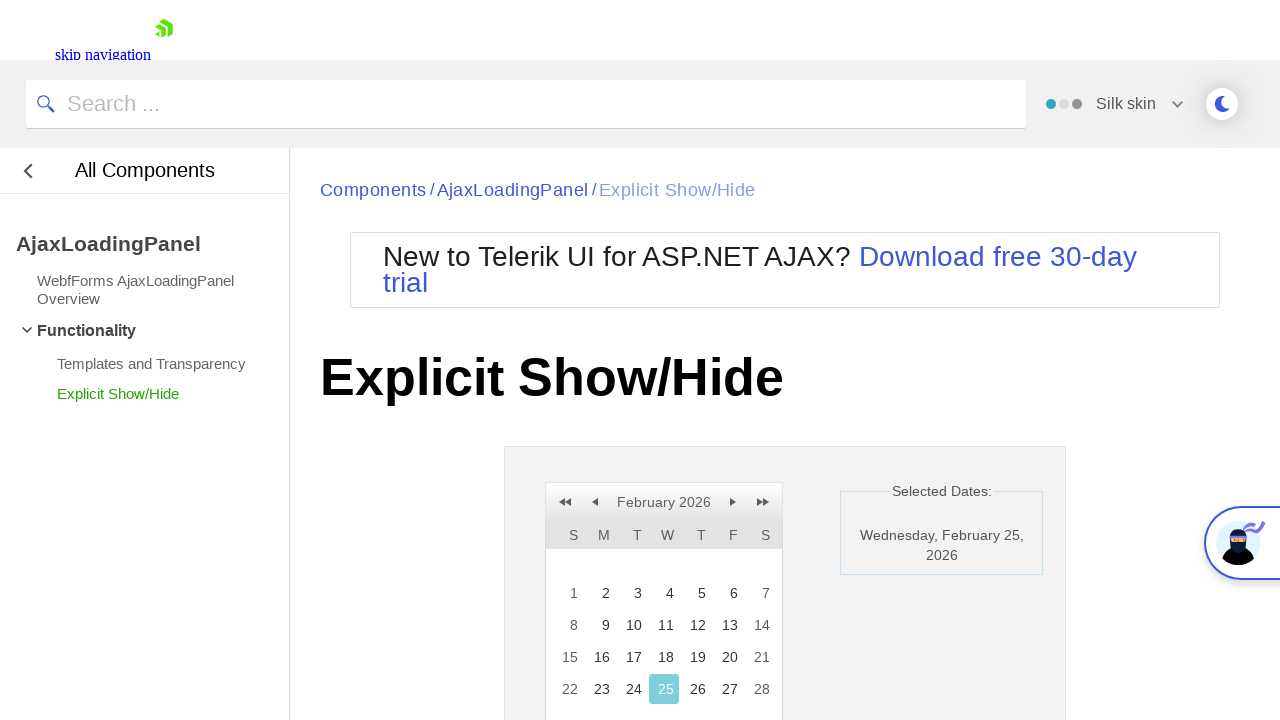

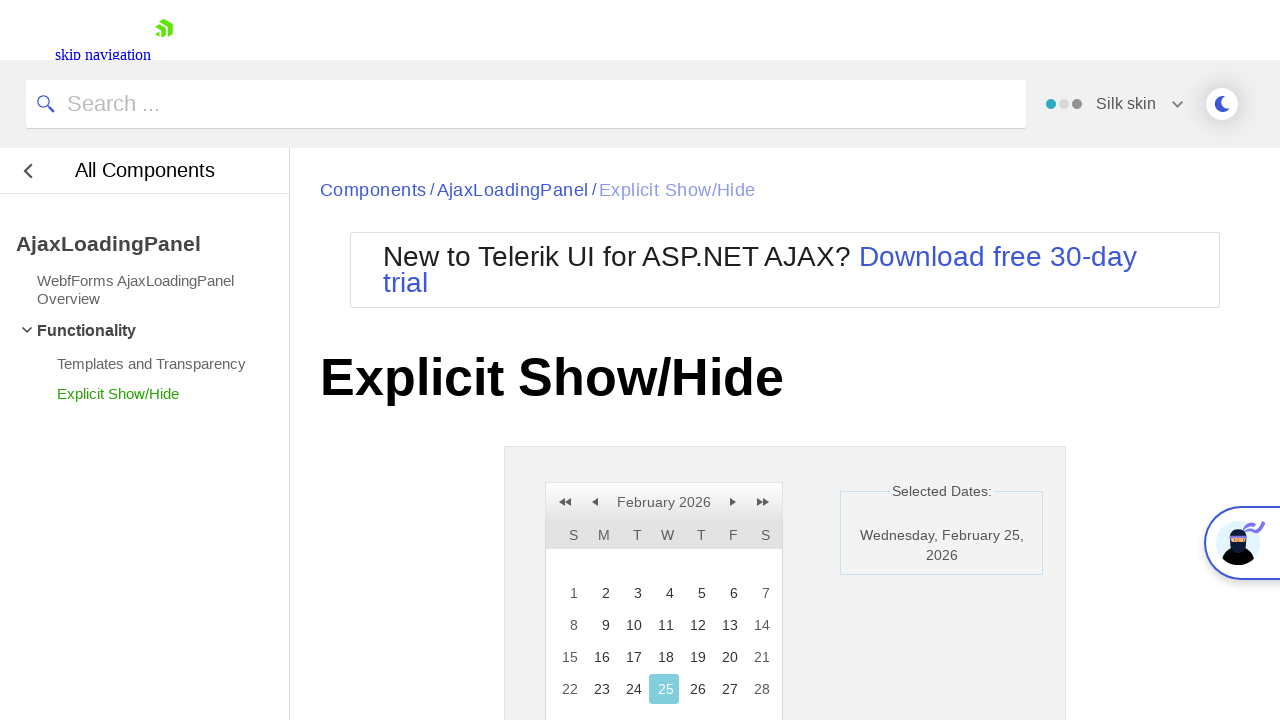